Tests browser navigation functionality by visiting skookii.com, navigating to the about page, refreshing, and using browser back/forward buttons.

Starting URL: http://skookii.com/

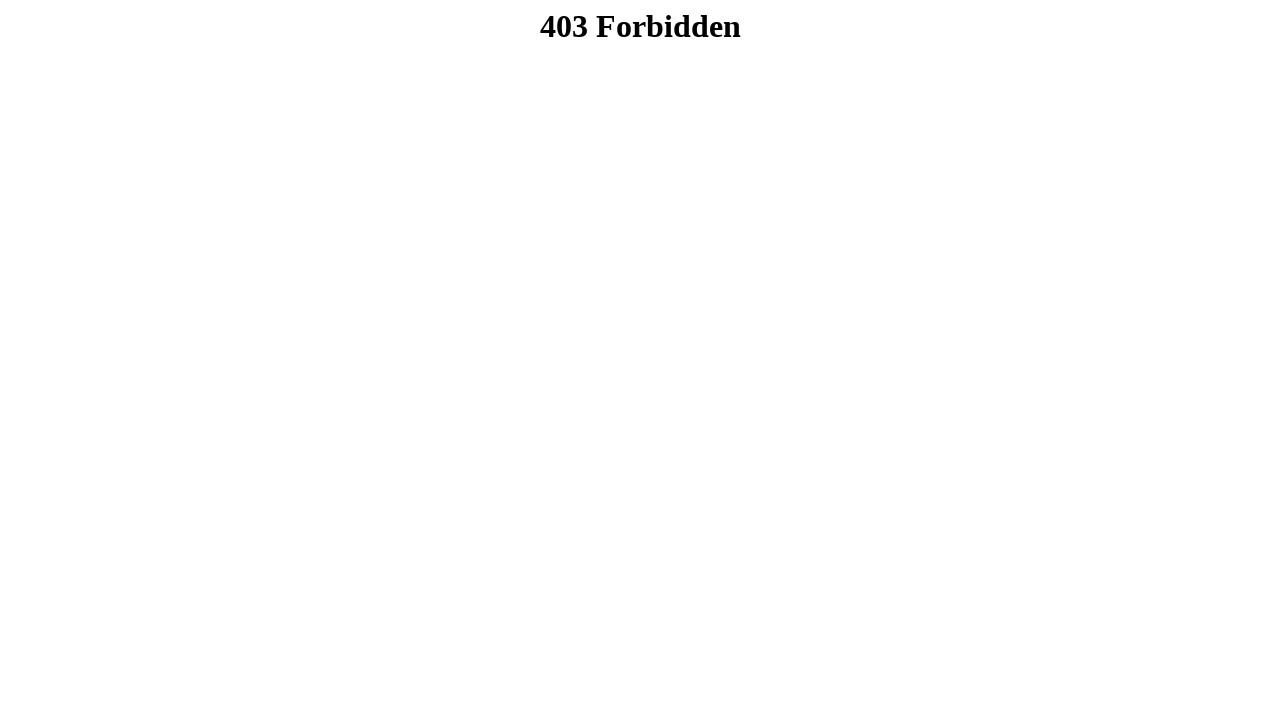

Set viewport size to 1280x877
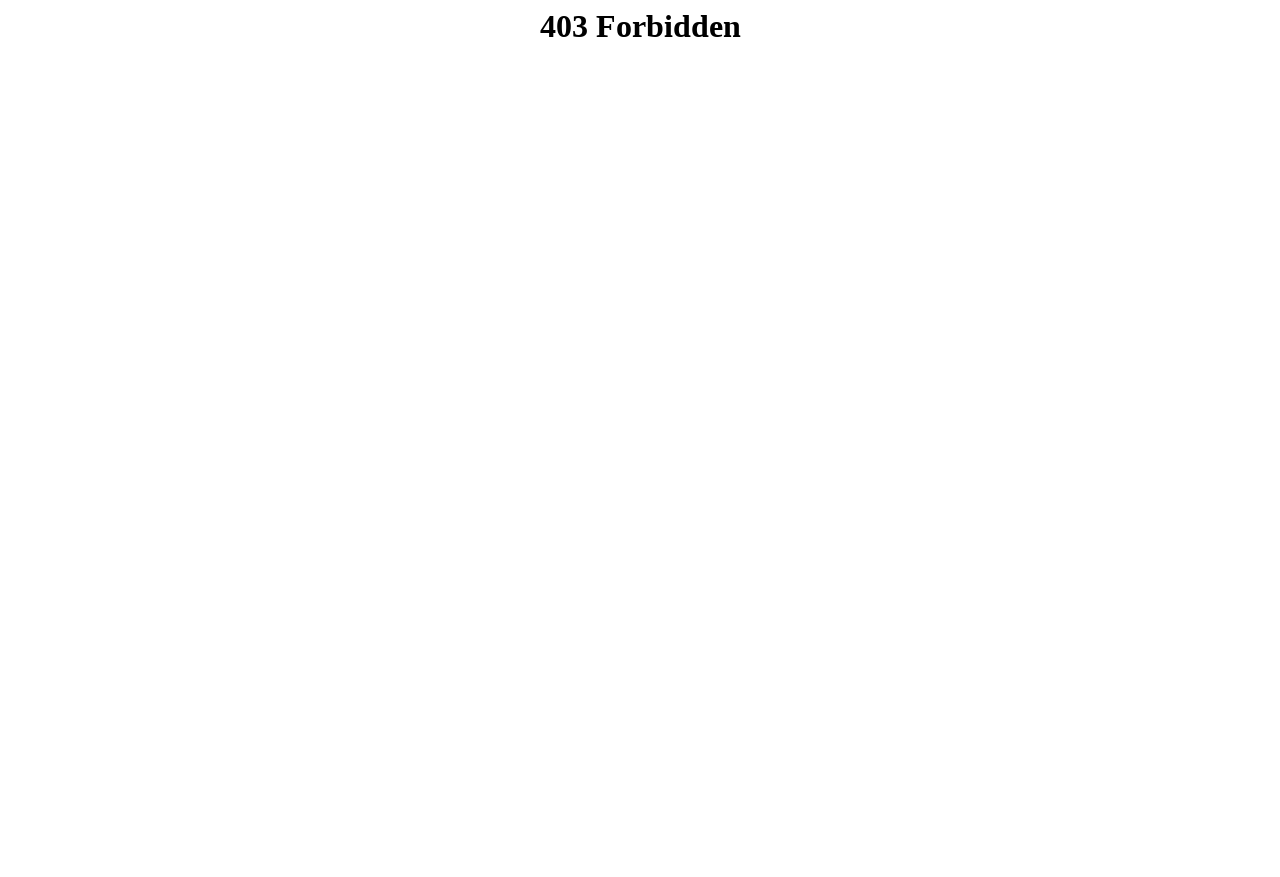

Navigated to skookii.com about page
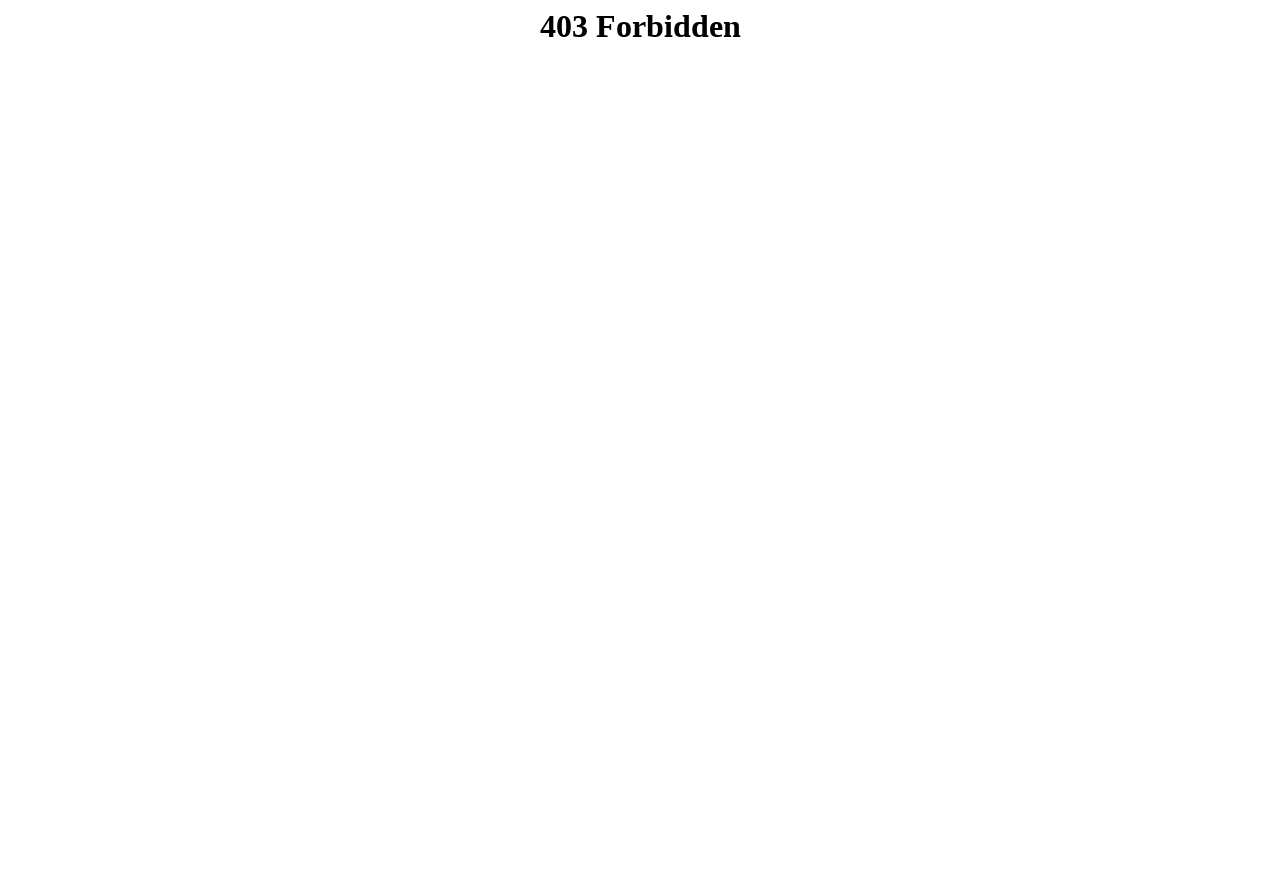

Refreshed the page
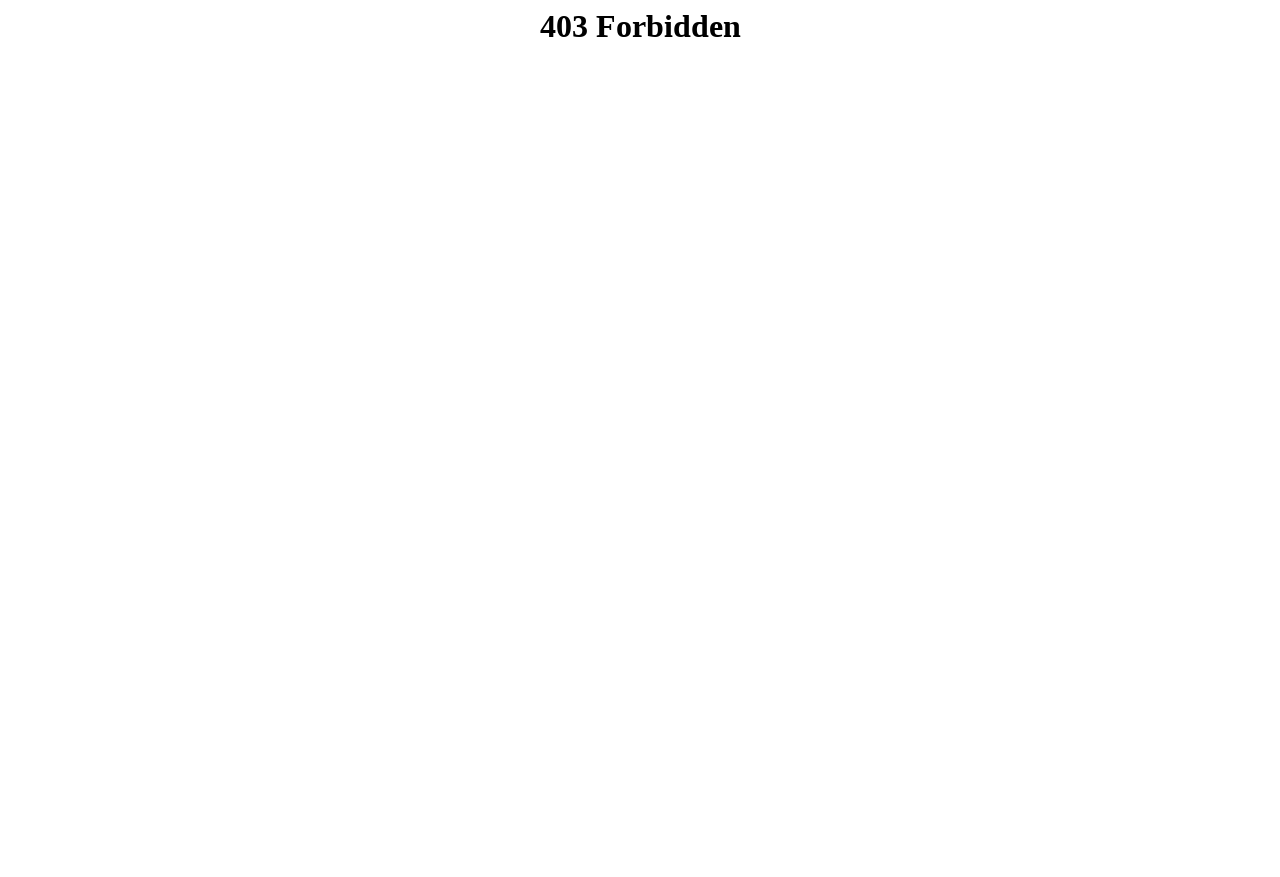

Retrieved current URL: https://skookii.com/lander
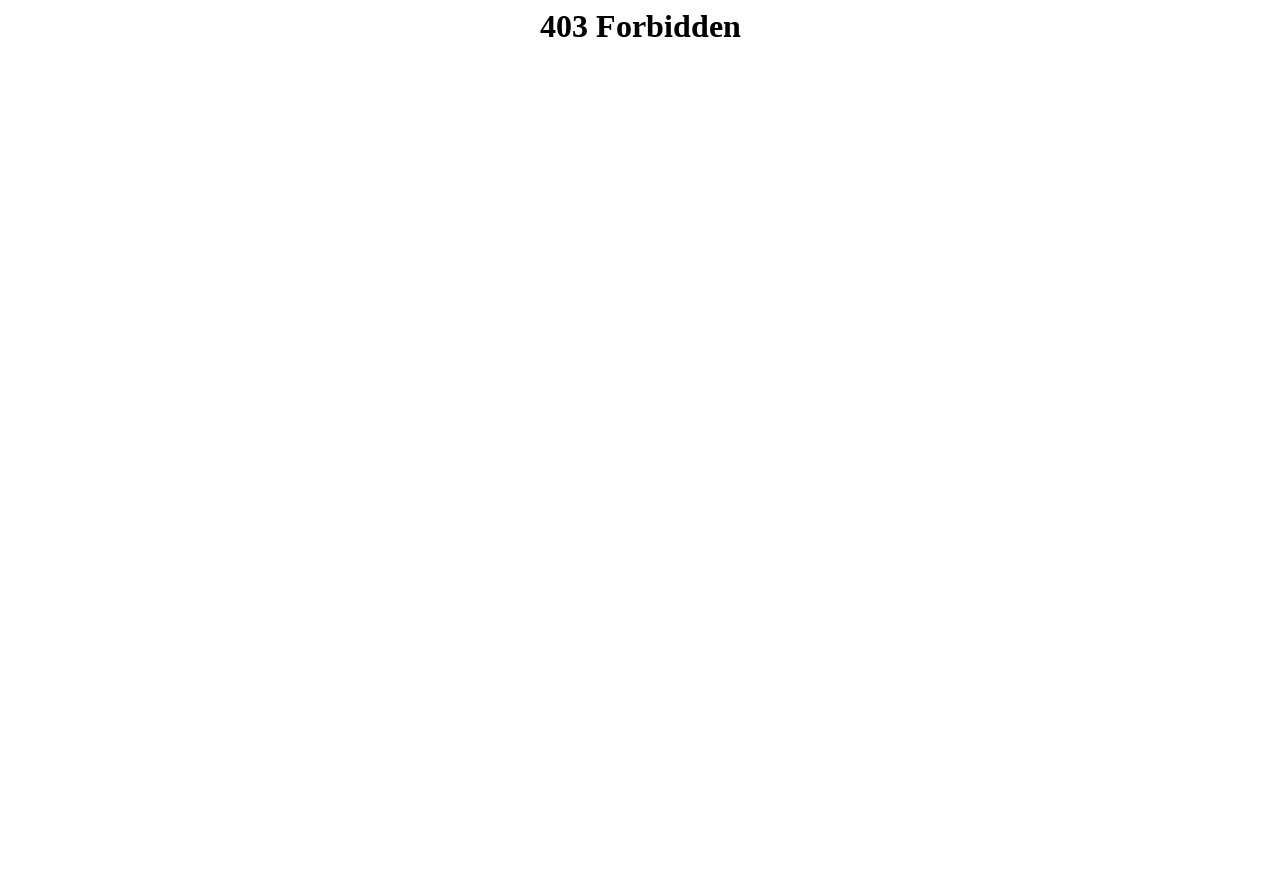

Clicked browser back button
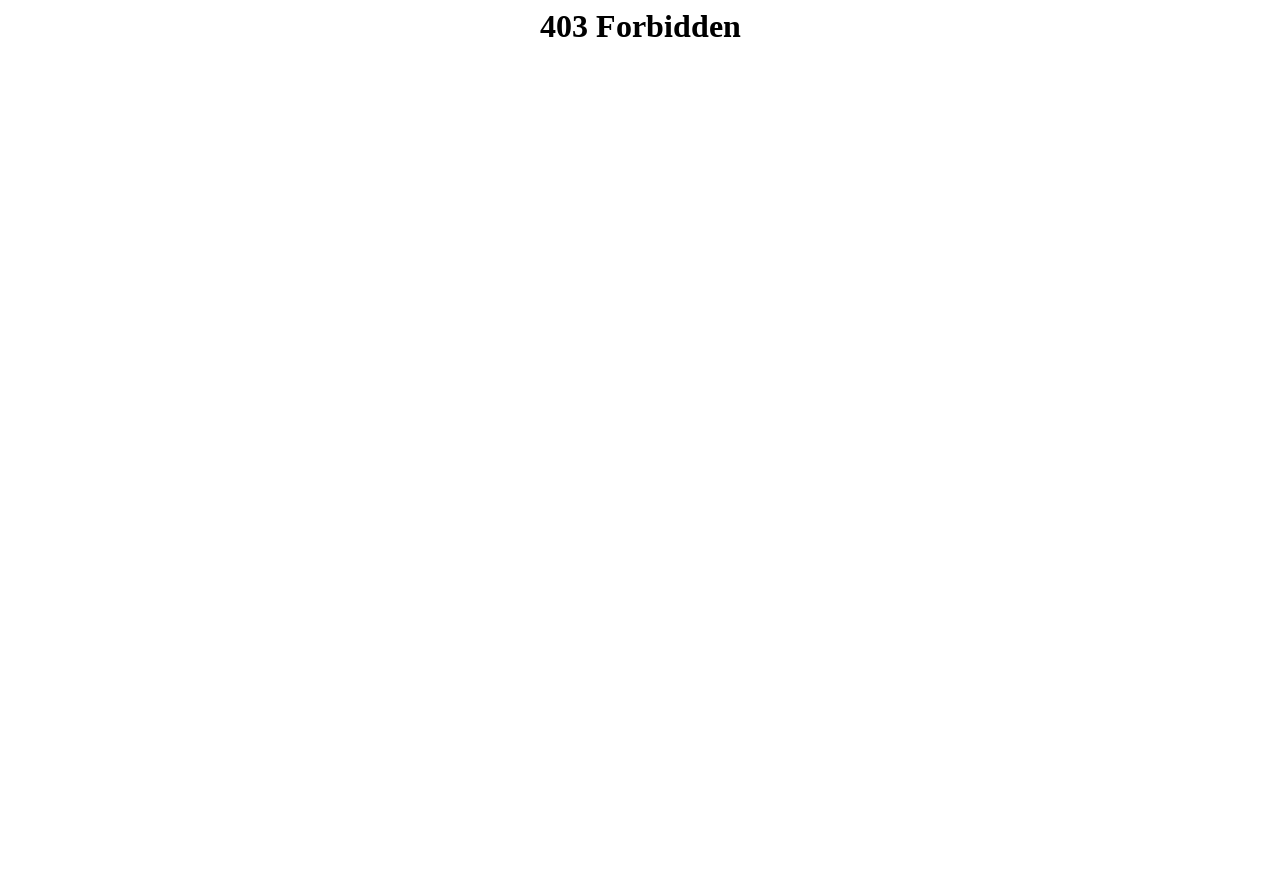

Retrieved URL after back navigation: https://skookii.com/lander
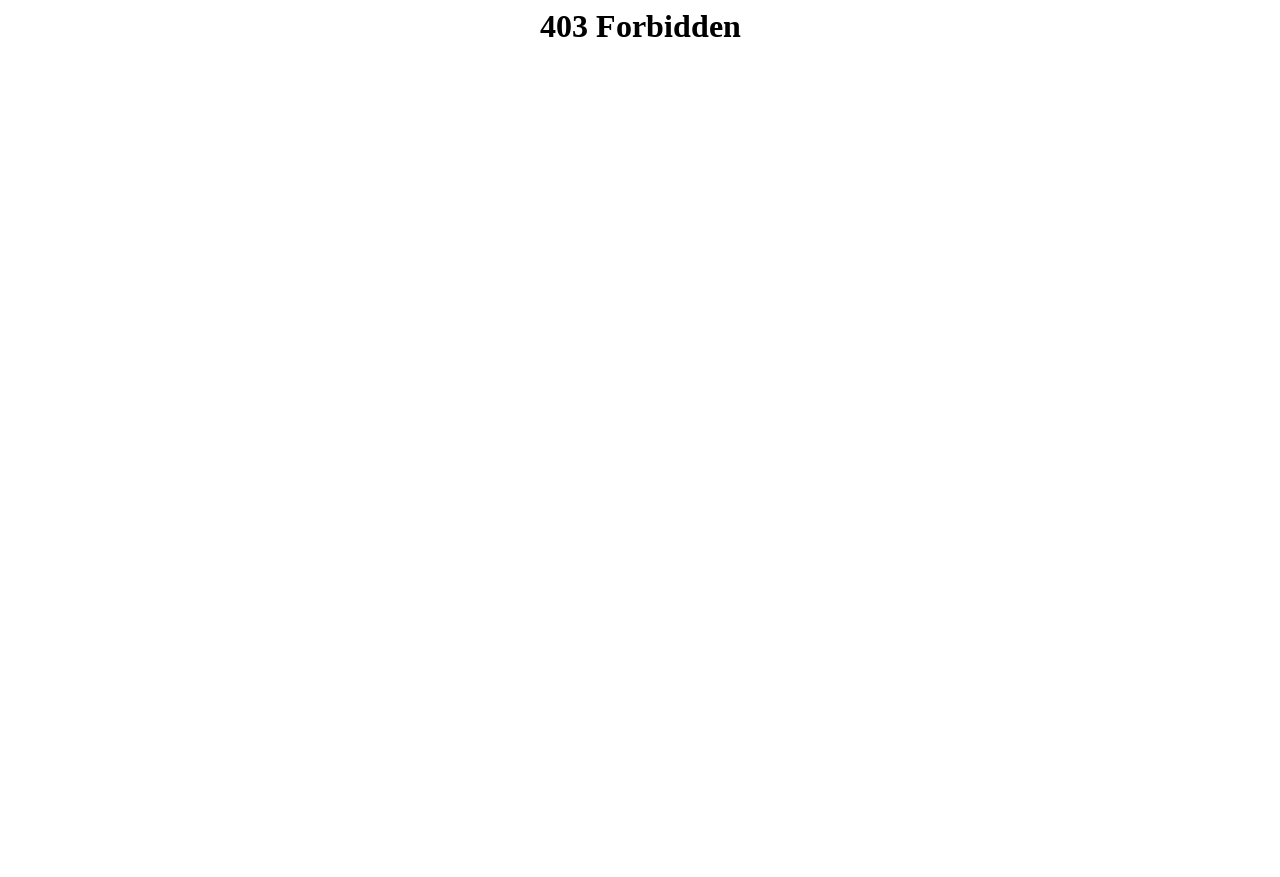

Clicked browser forward button
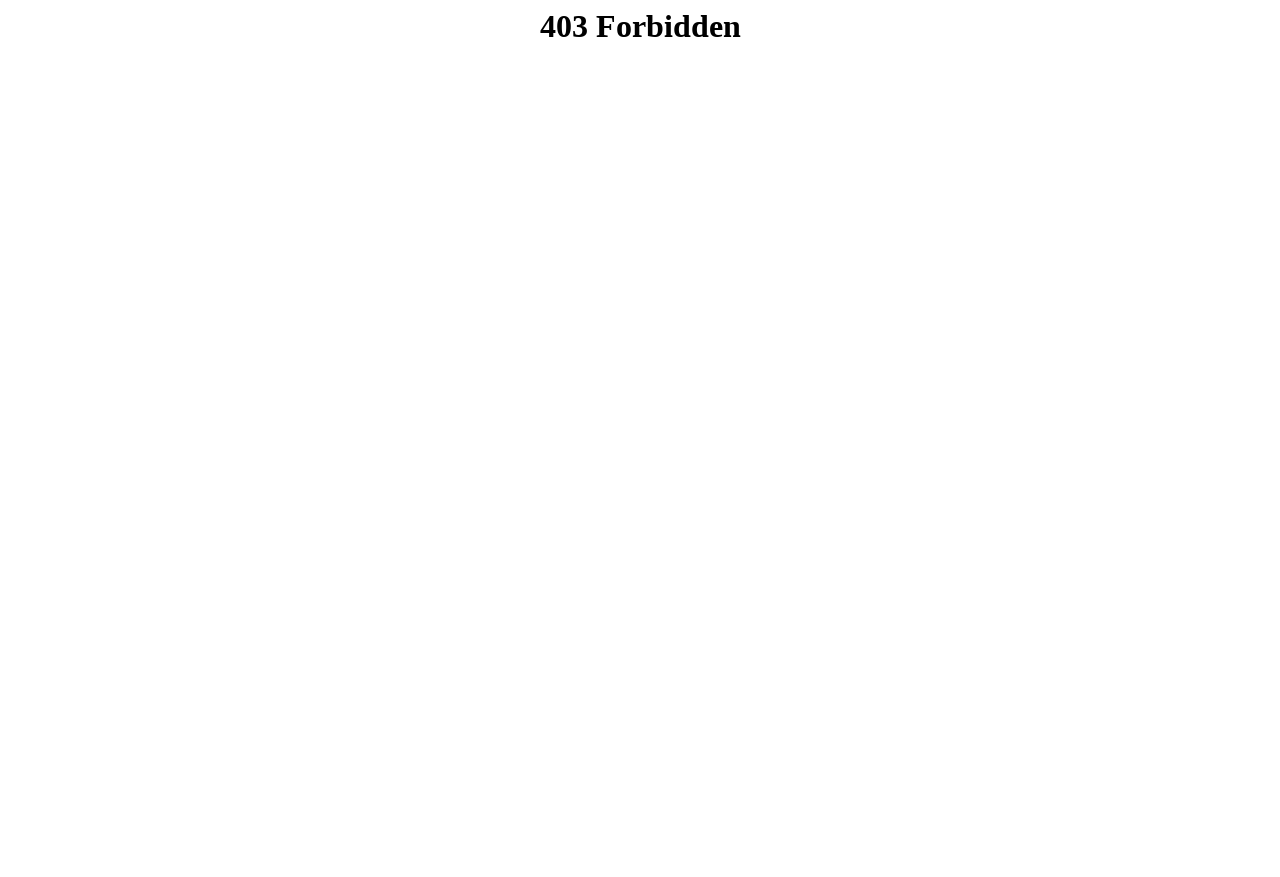

Retrieved URL after forward navigation: https://skookii.com/lander
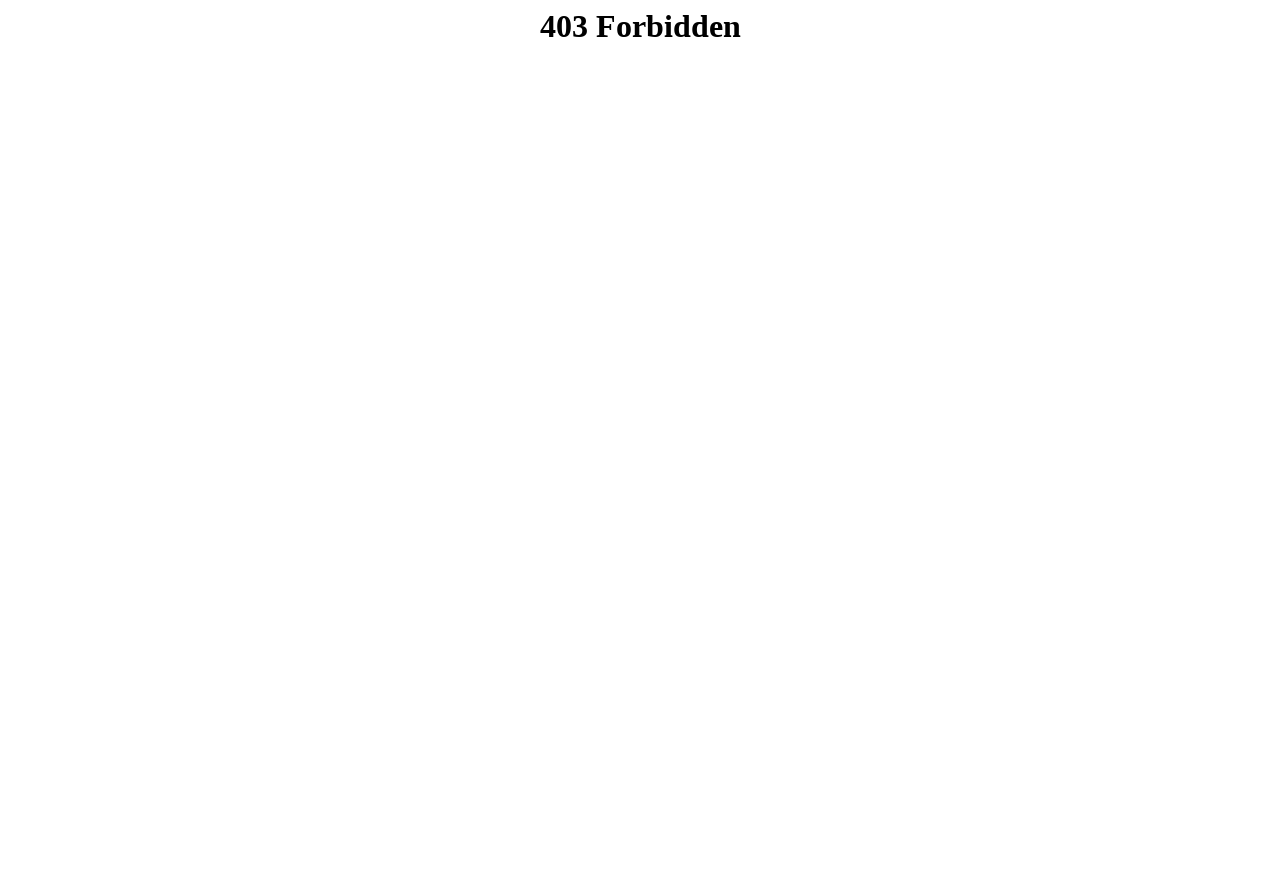

Retrieved page title: 403 Forbidden
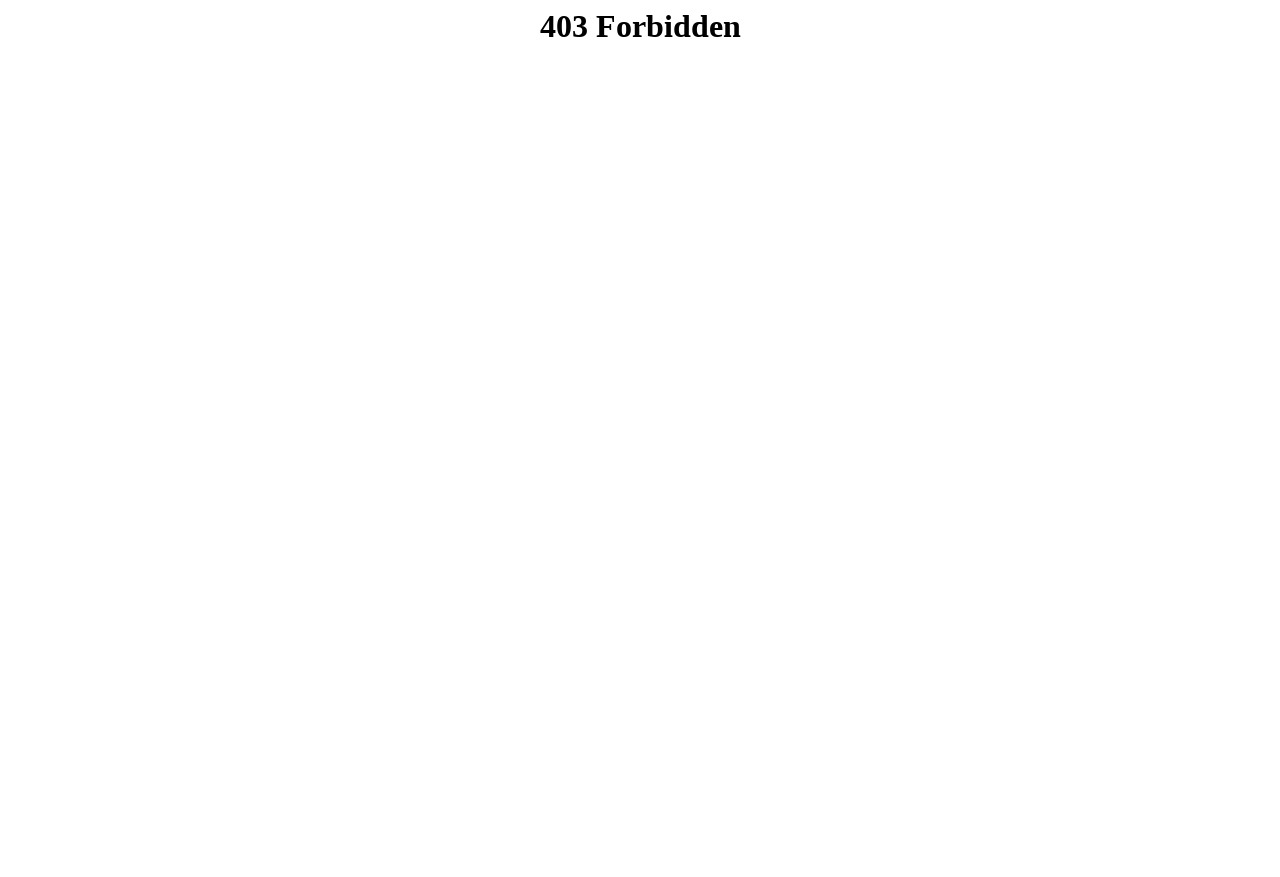

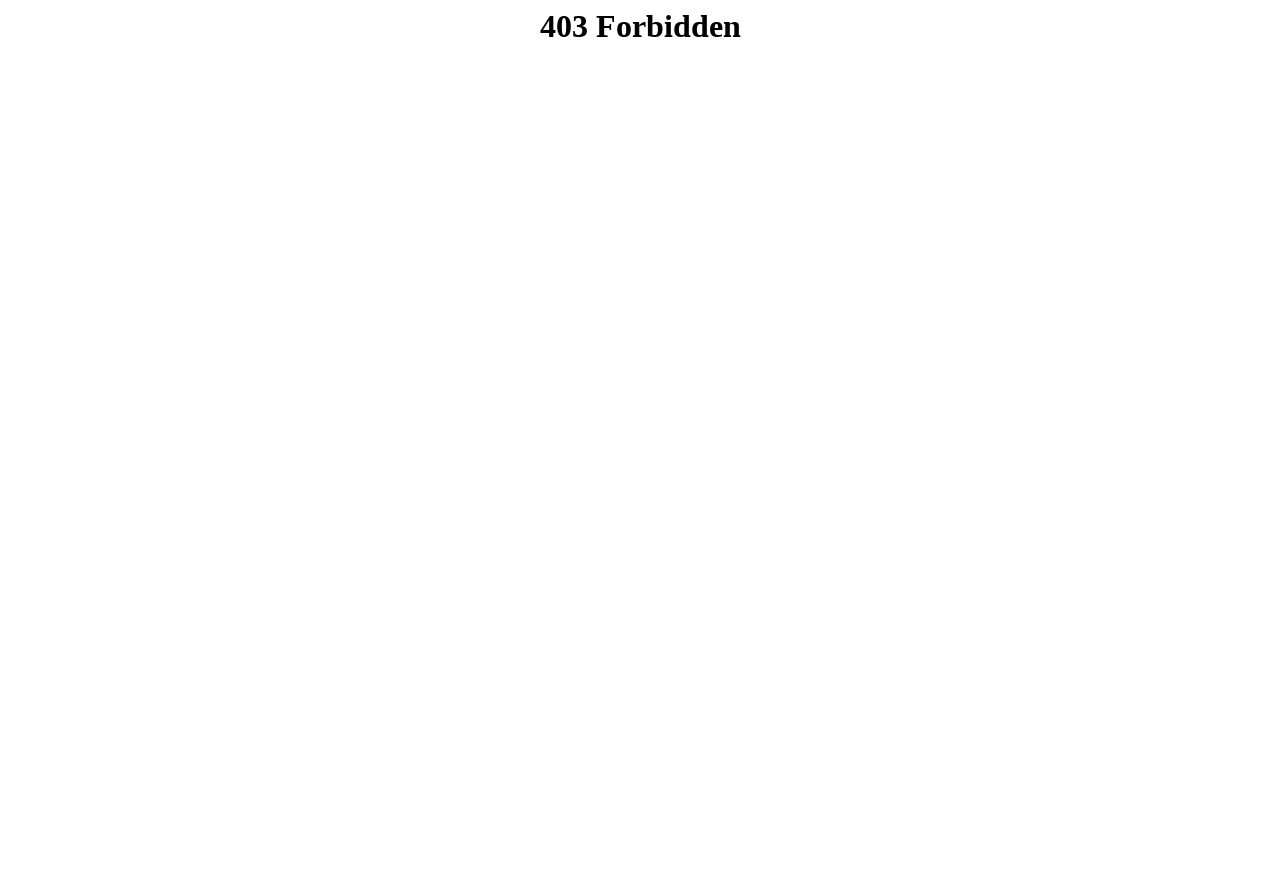